Tests drag and drop functionality by dragging an element to a drop zone

Starting URL: https://demoqa.com/droppable

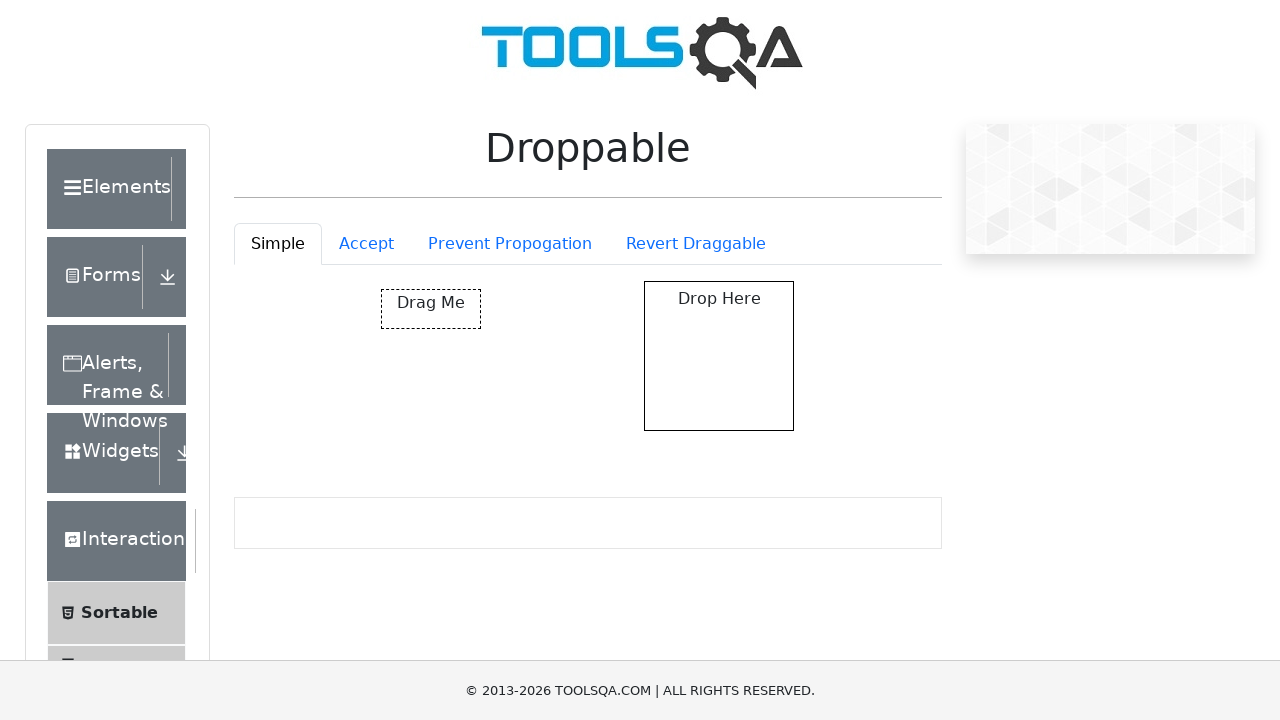

Navigated to droppable demo page
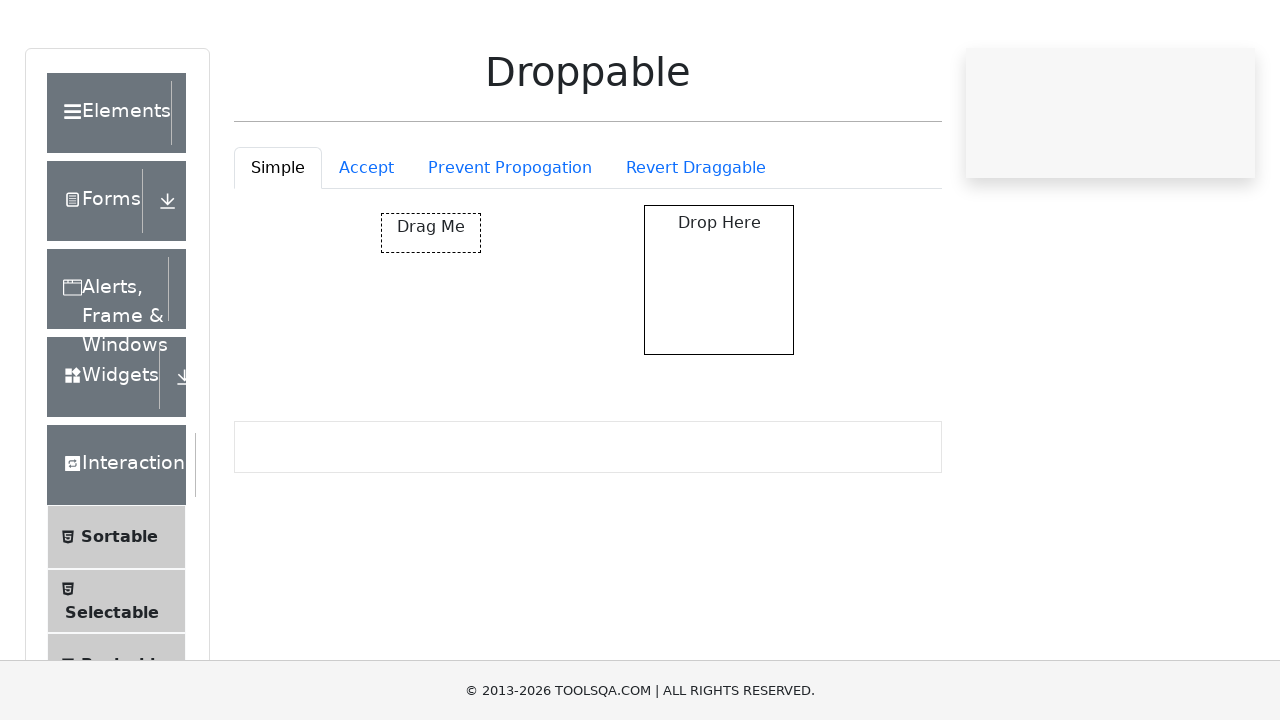

Dragged draggable element to droppable zone at (719, 356)
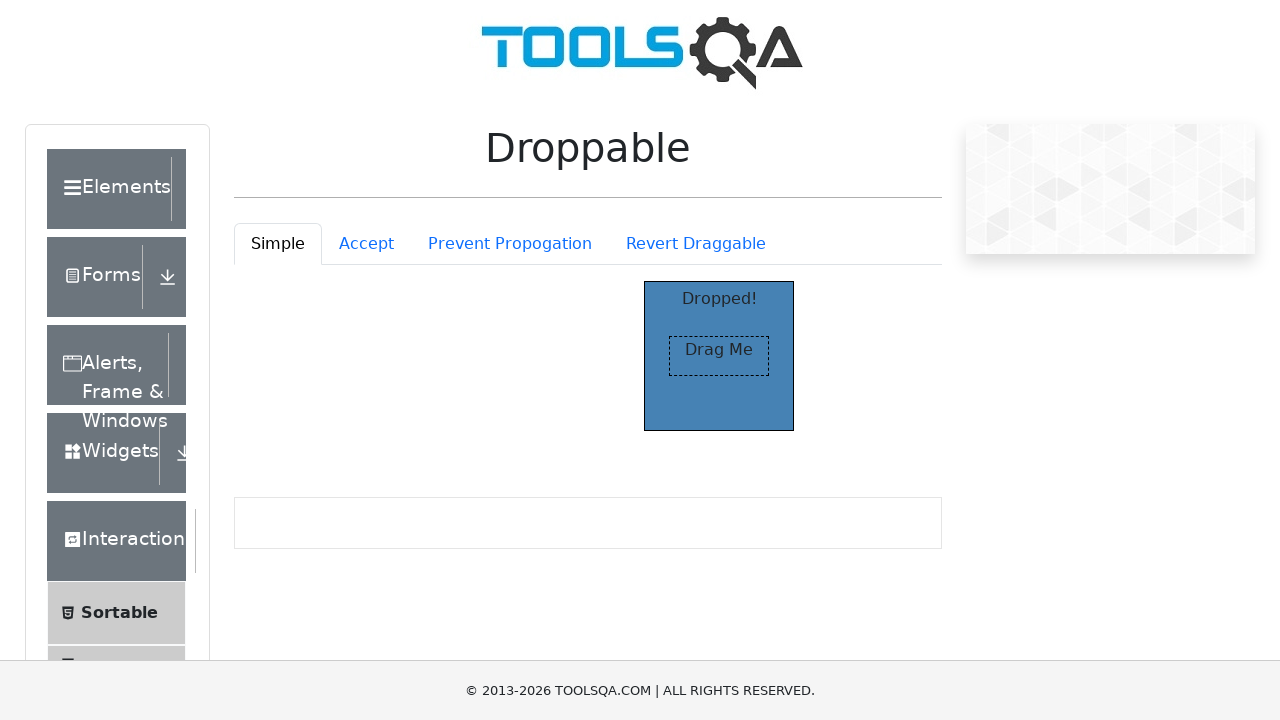

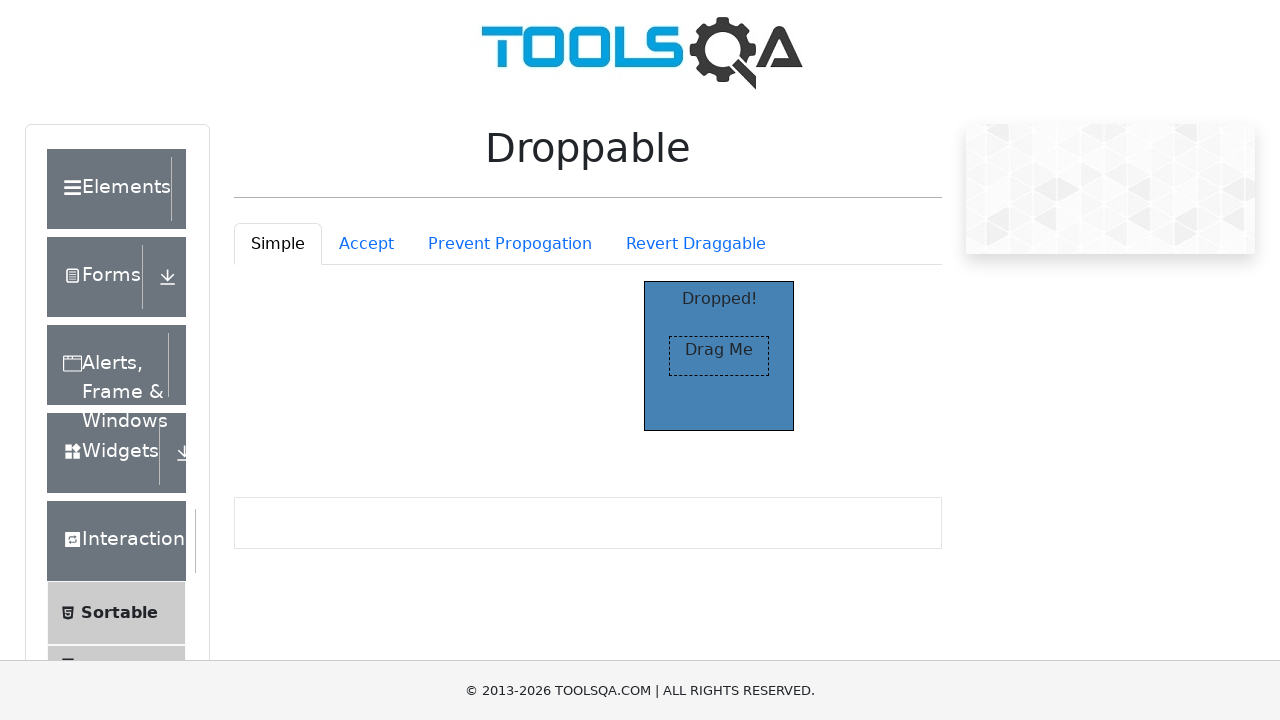